Navigates to the Ajio e-commerce website homepage and waits for the page to load

Starting URL: https://www.ajio.com/

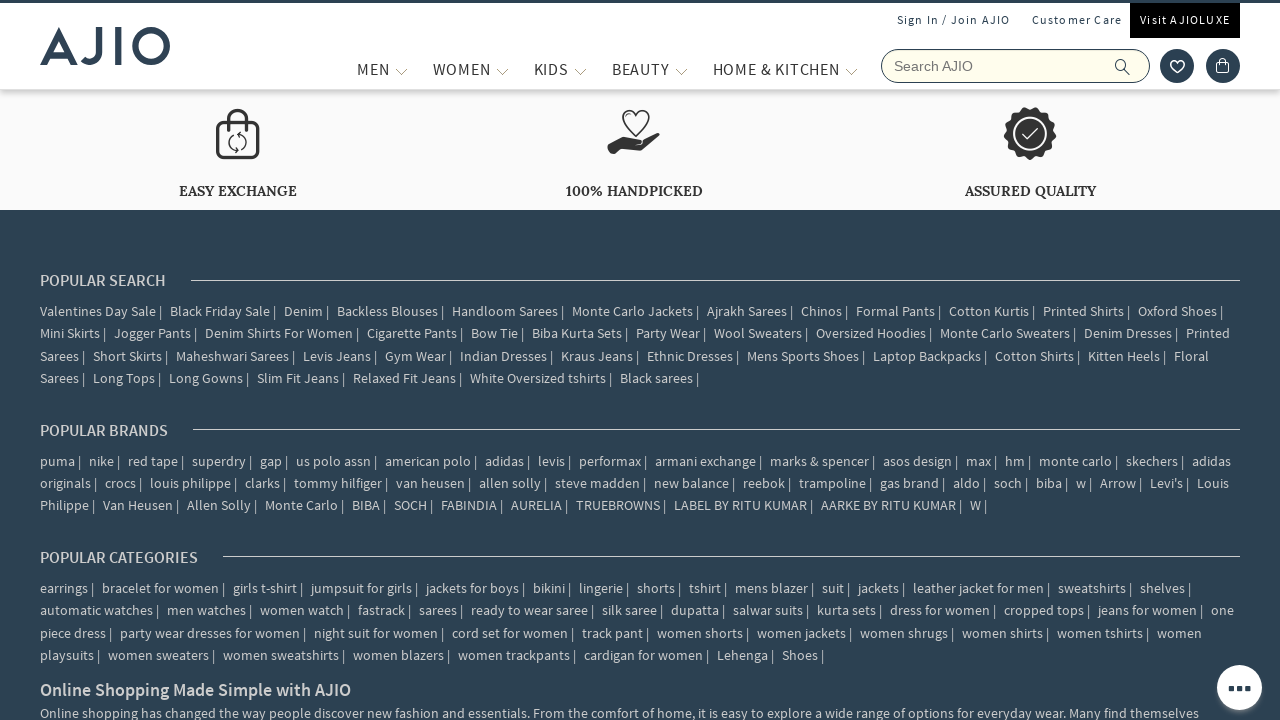

Waited for page to reach domcontentloaded state
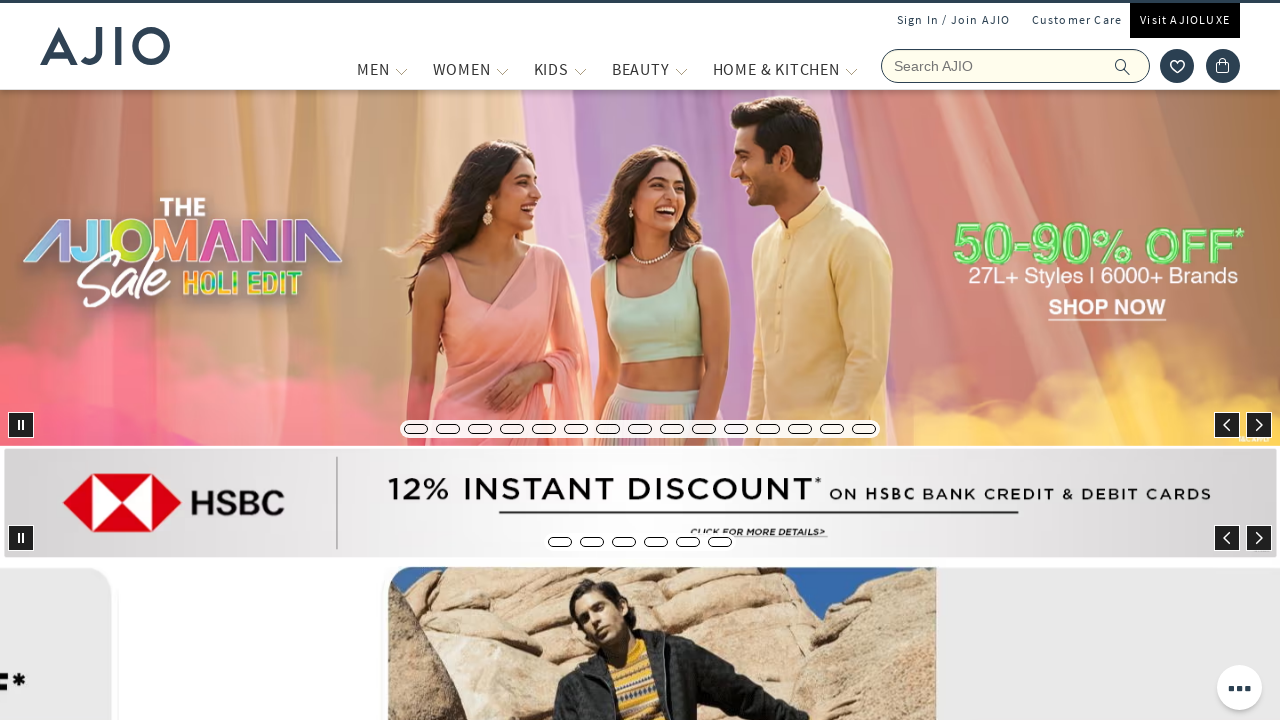

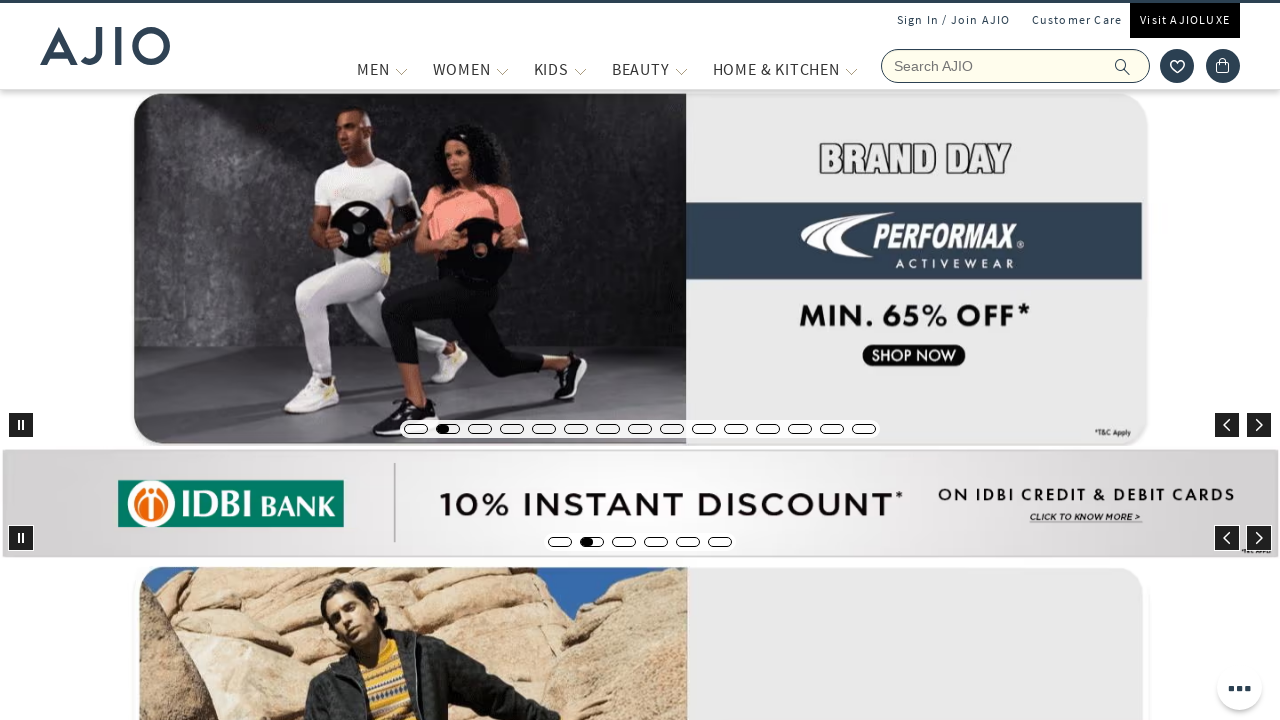